Navigates to a YouTube video and clicks the play button on the video thumbnail overlay to start playback

Starting URL: https://youtu.be/dQw4w9WgXcQ

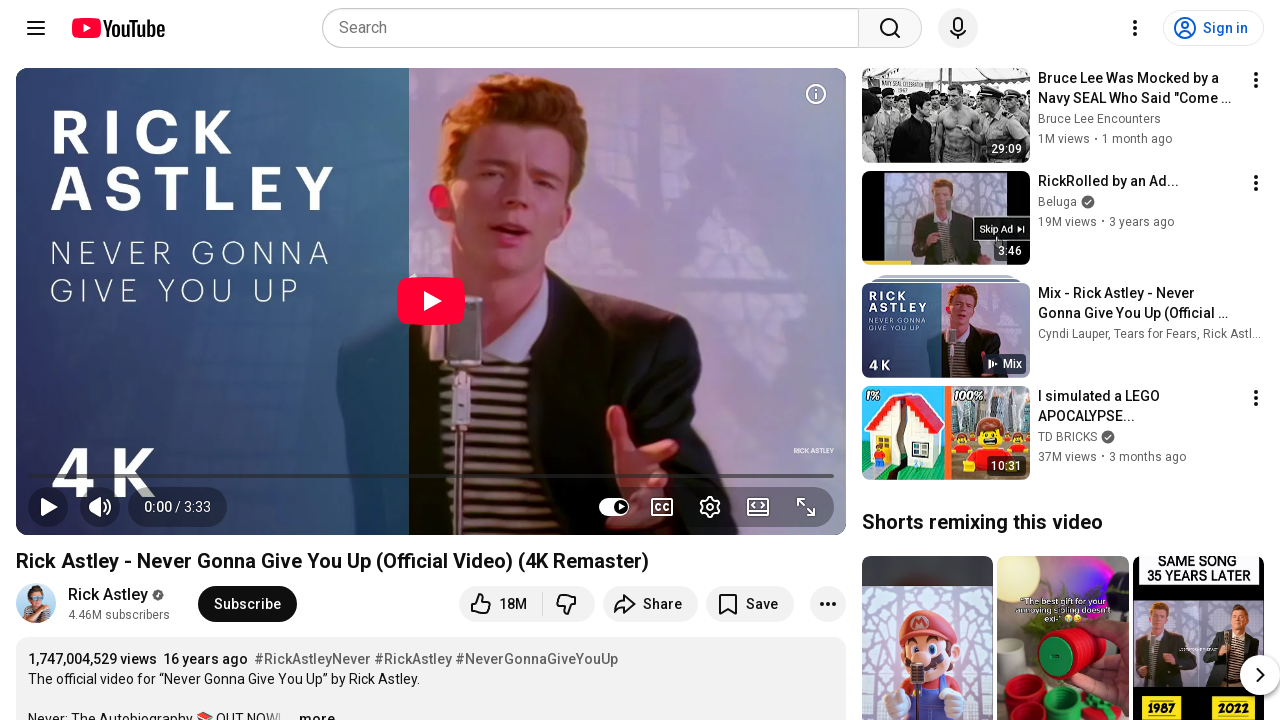

Navigated to YouTube video URL
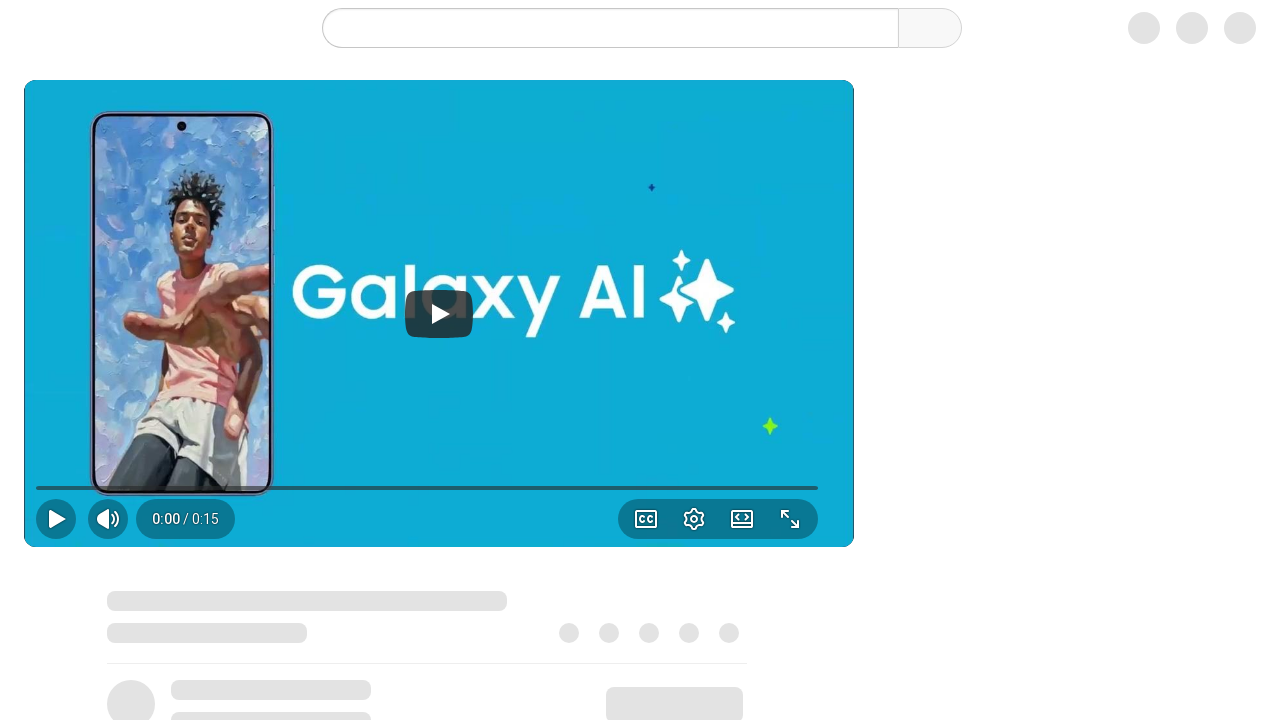

Play button overlay appeared on video thumbnail
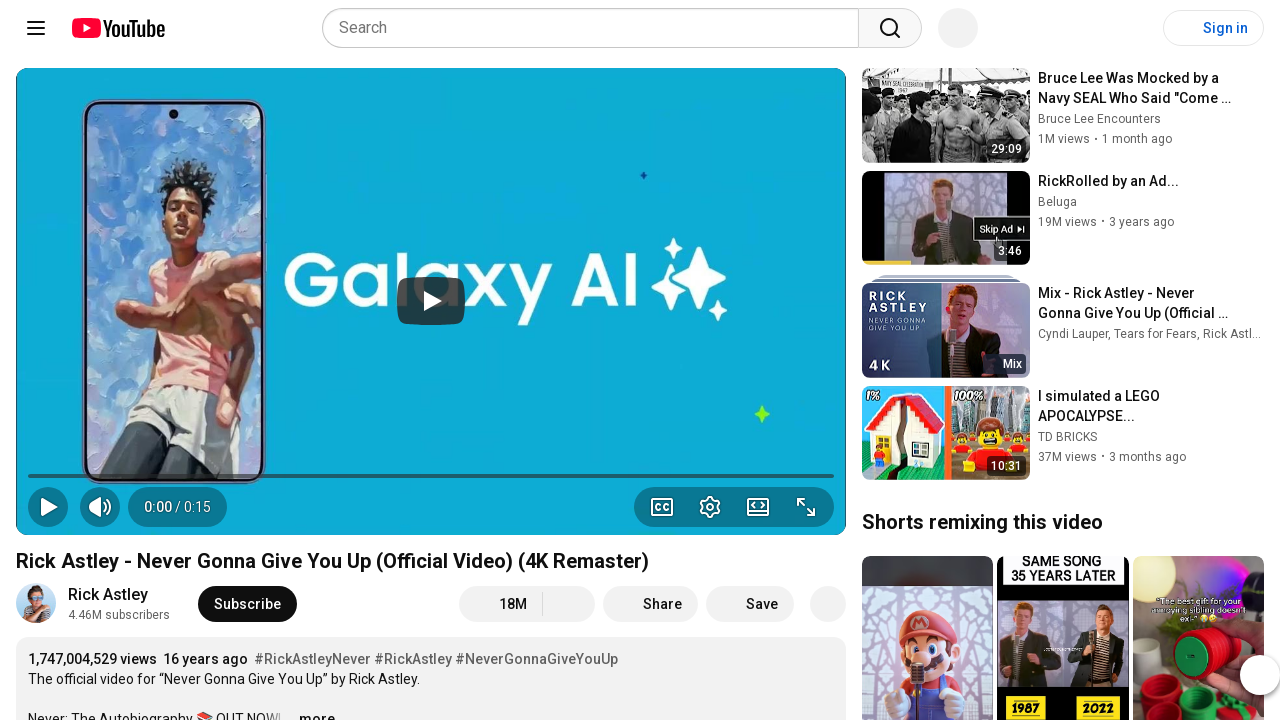

Clicked play button to start video playback at (431, 301) on #movie_player > div.ytp-cued-thumbnail-overlay > button
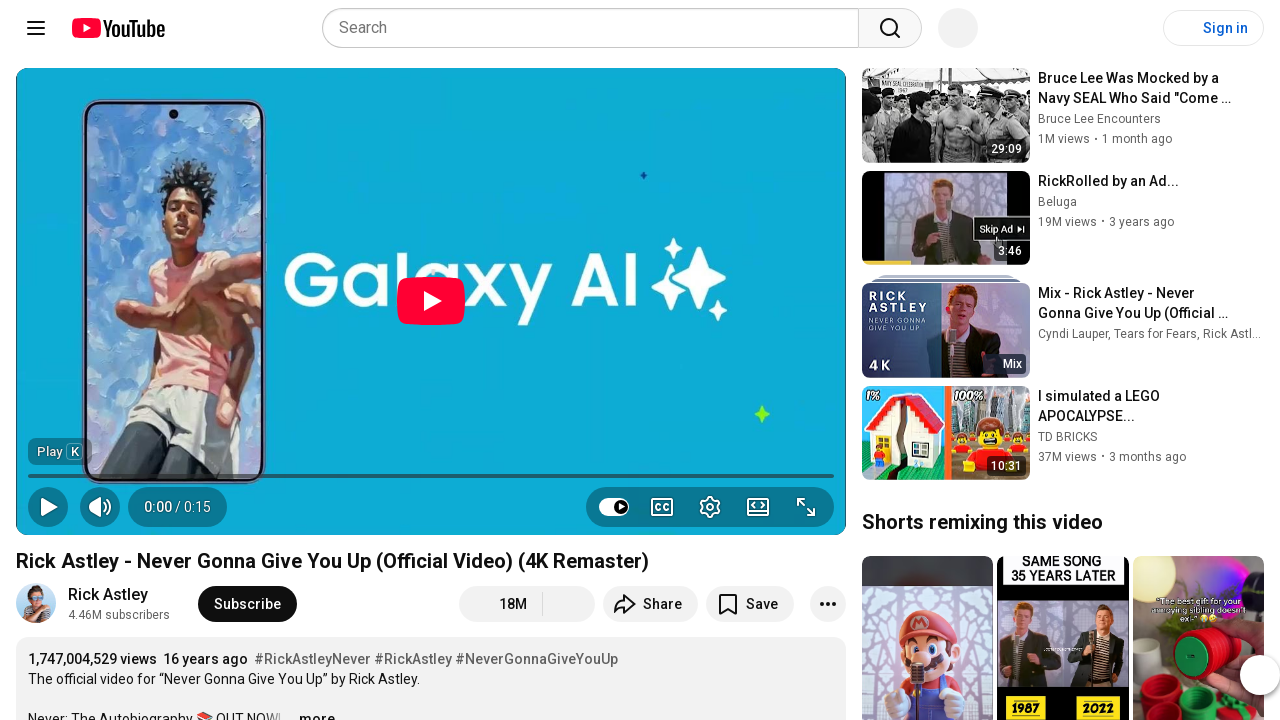

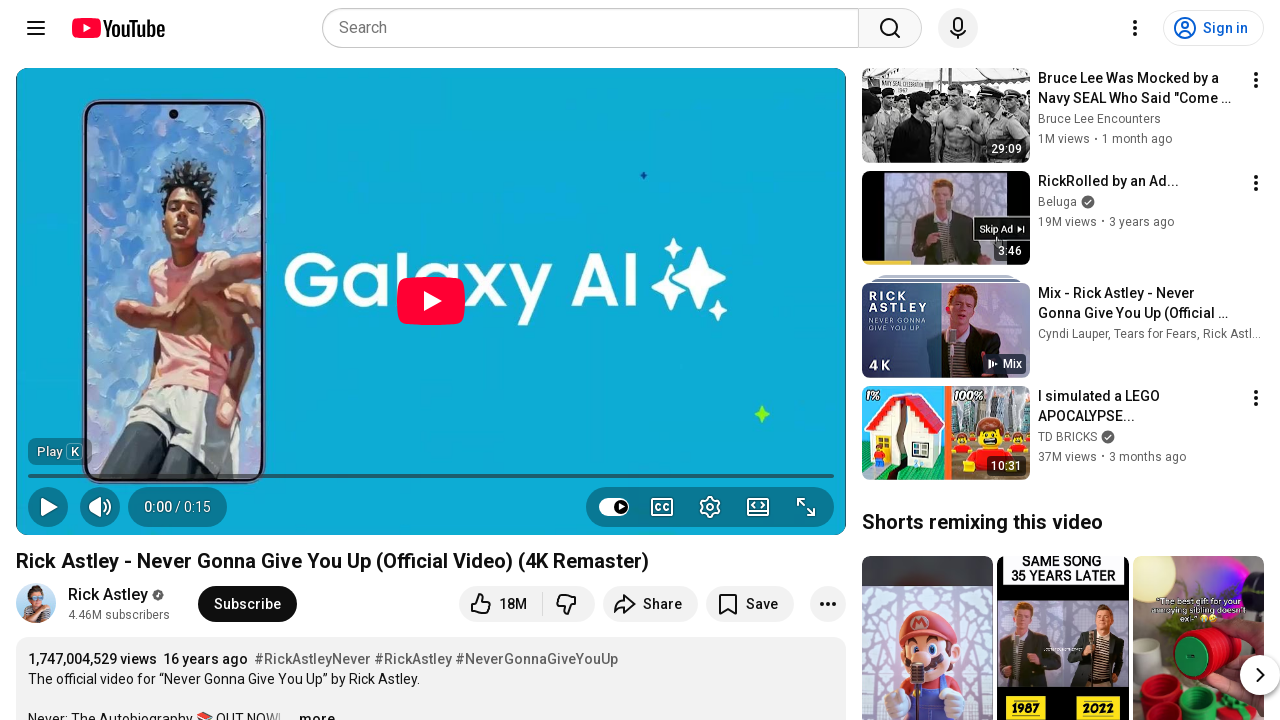